Tests double-click functionality on W3Schools by switching to an iframe and performing a double-click action on a paragraph element

Starting URL: https://www.w3schools.com/jsref/tryit.asp?filename=tryjsref_ondblclick

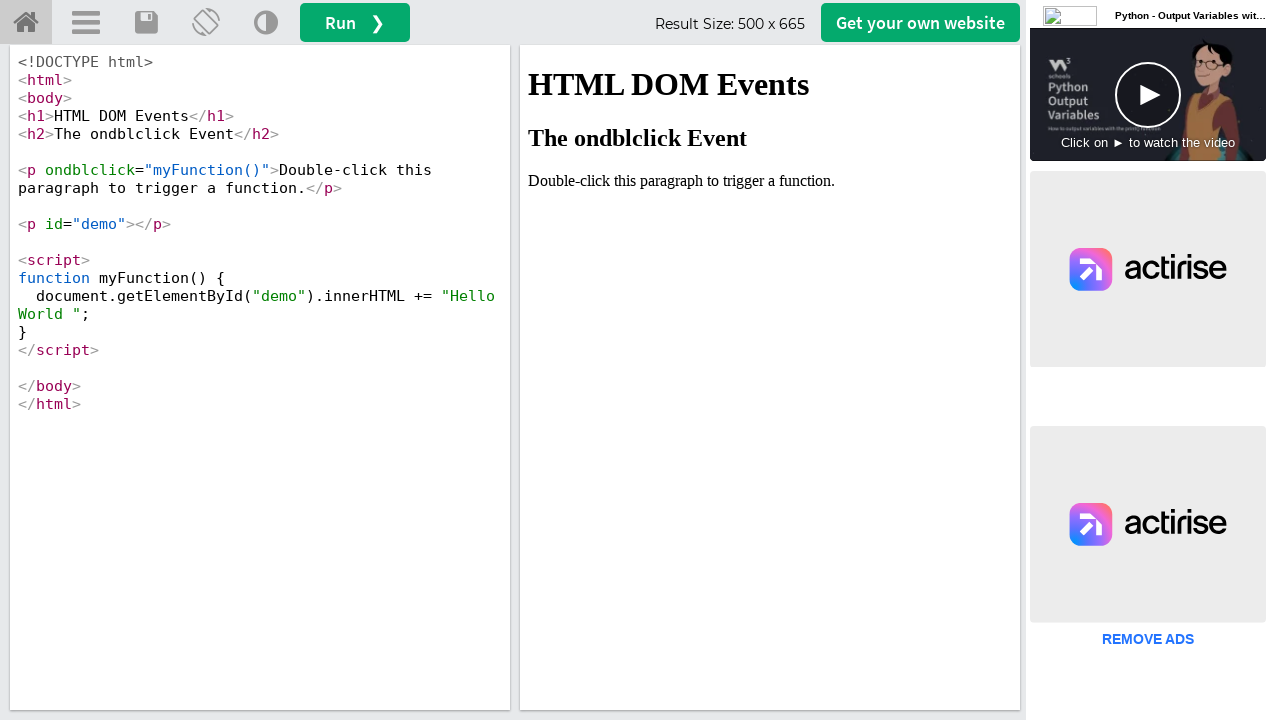

Located iframe with ID 'iframeResult' containing the test result
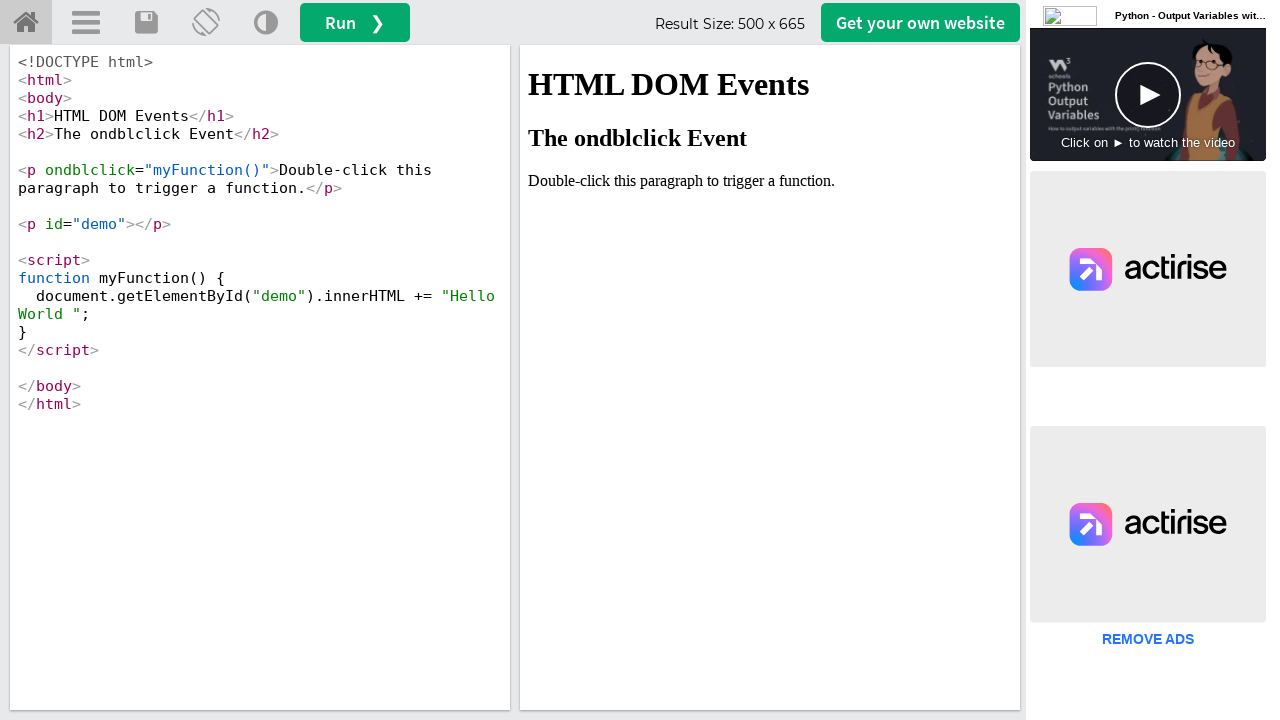

Double-clicked on paragraph element containing 'Double' text at (770, 181) on #iframeResult >> internal:control=enter-frame >> xpath=//p[contains(text(),'Doub
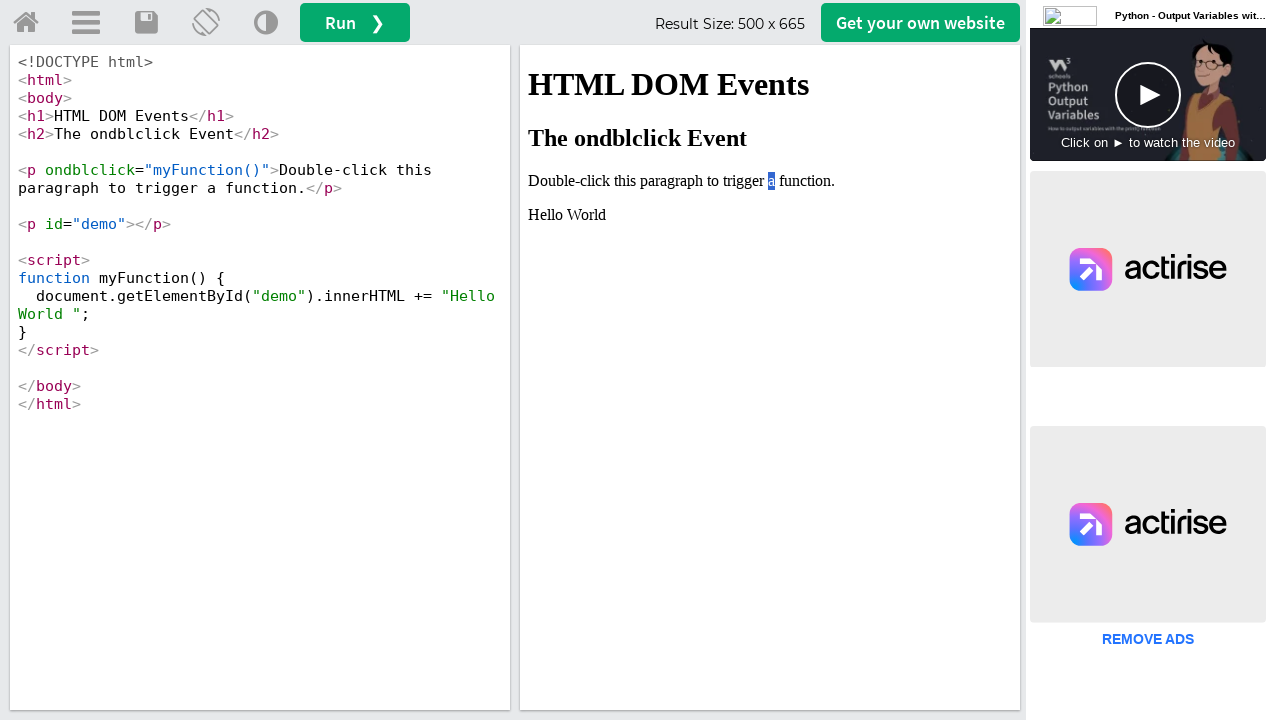

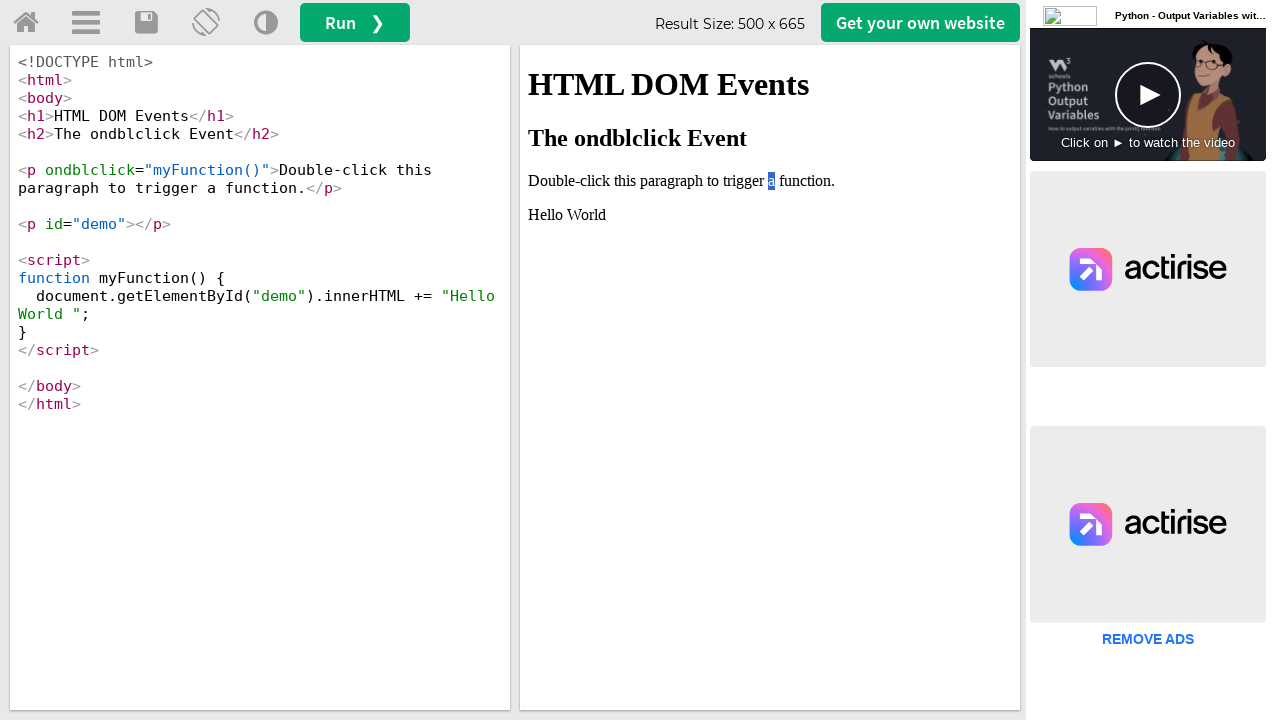